Tests date picker by clearing existing value and entering a new date

Starting URL: https://demoqa.com/date-picker

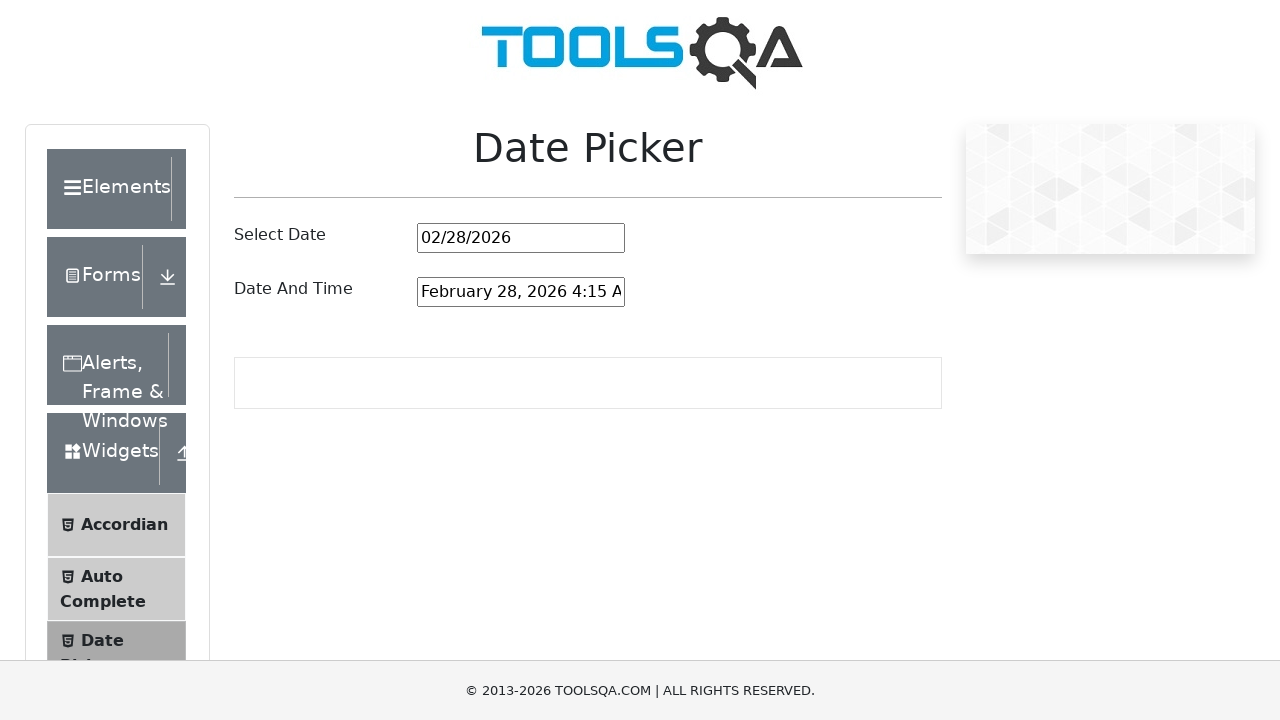

Selected all text in date picker input field at (521, 238) on #datePickerMonthYearInput
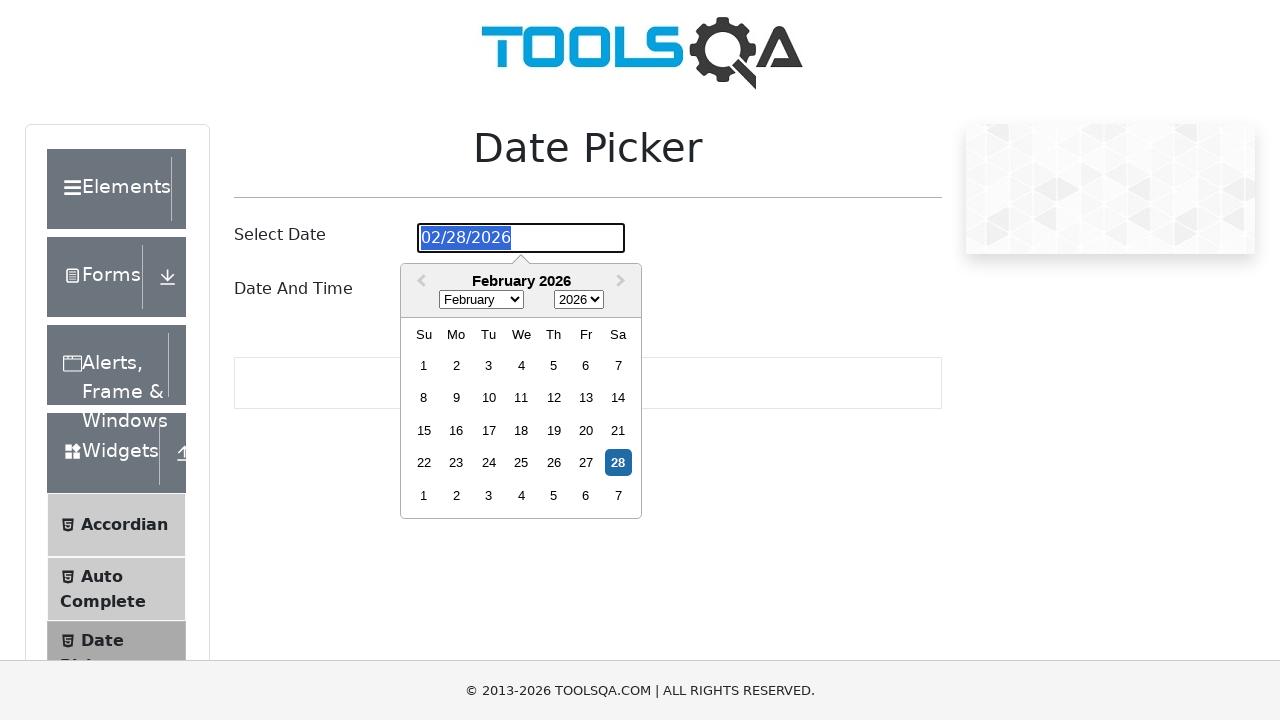

Entered new date '02/02/2002' into date picker on #datePickerMonthYearInput
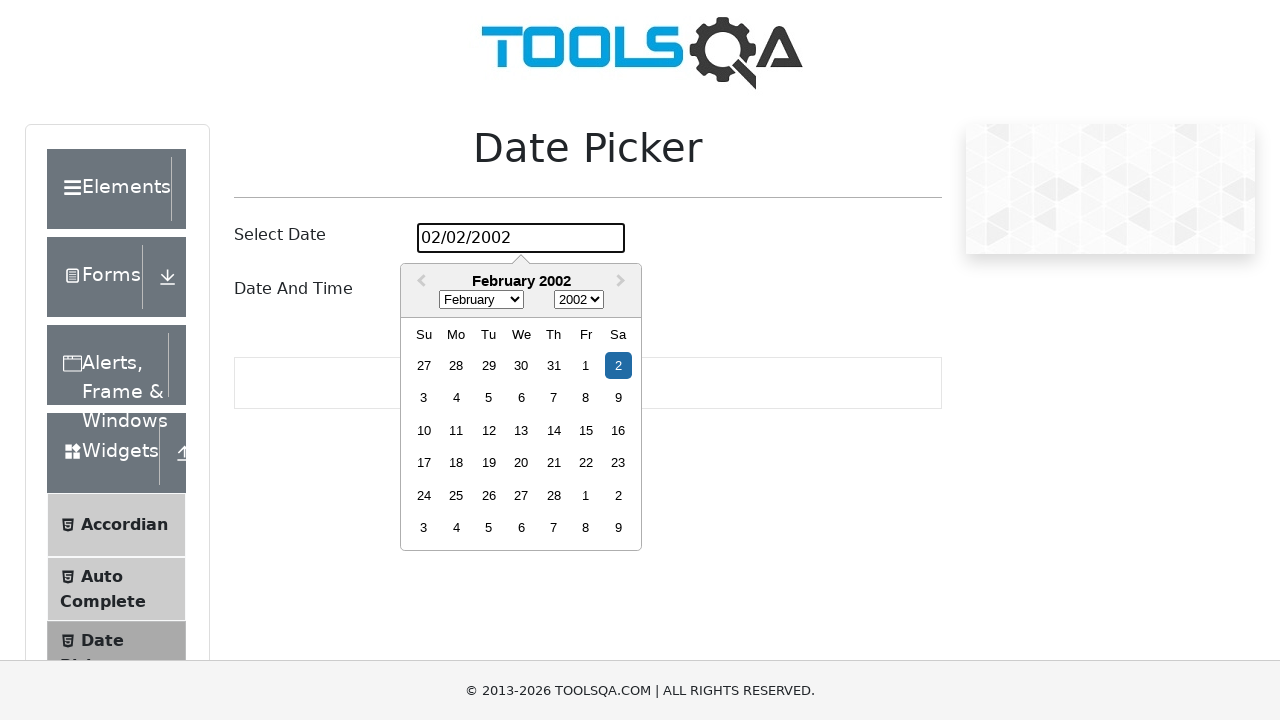

Pressed Enter to confirm date selection on #datePickerMonthYearInput
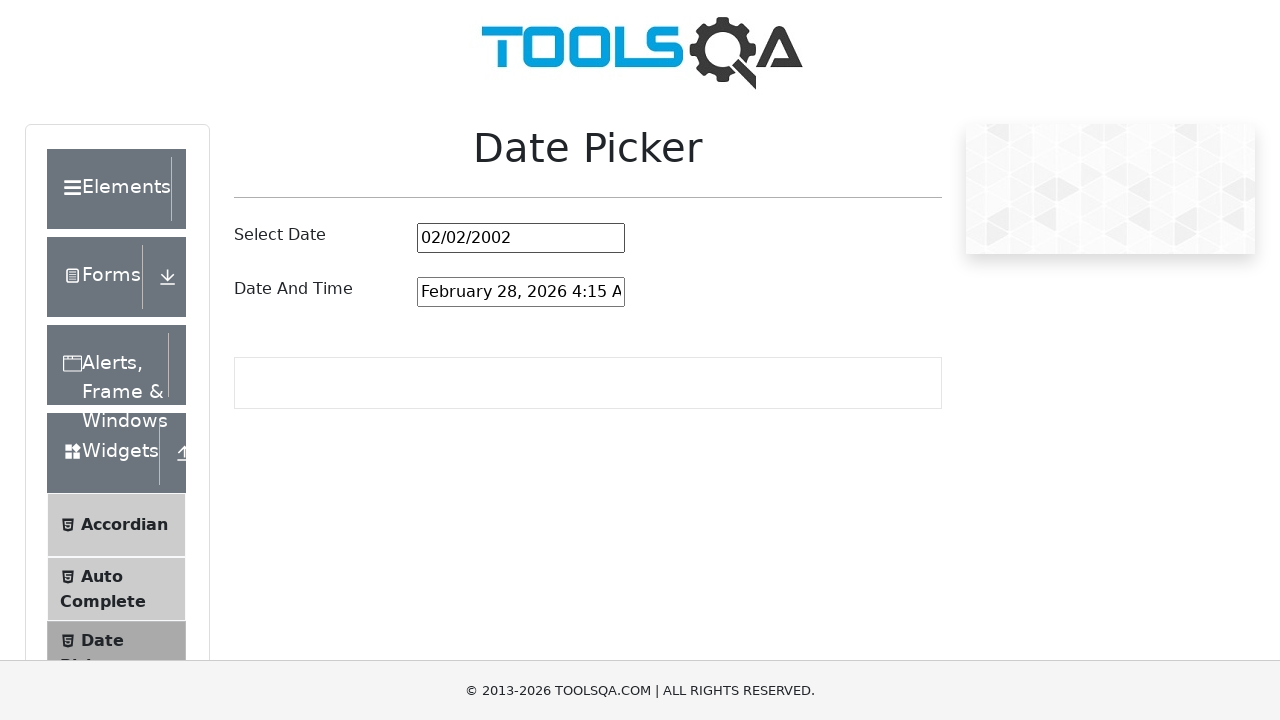

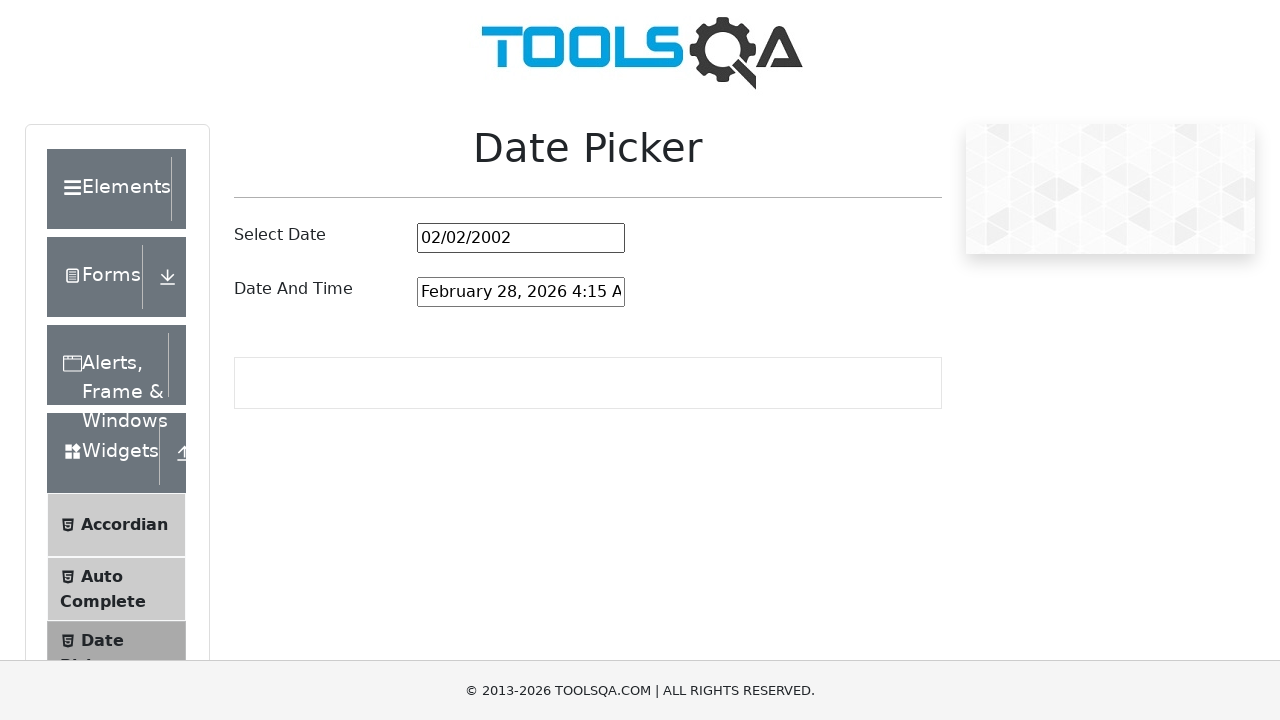